Tests that edits are cancelled when pressing Escape during editing.

Starting URL: https://demo.playwright.dev/todomvc

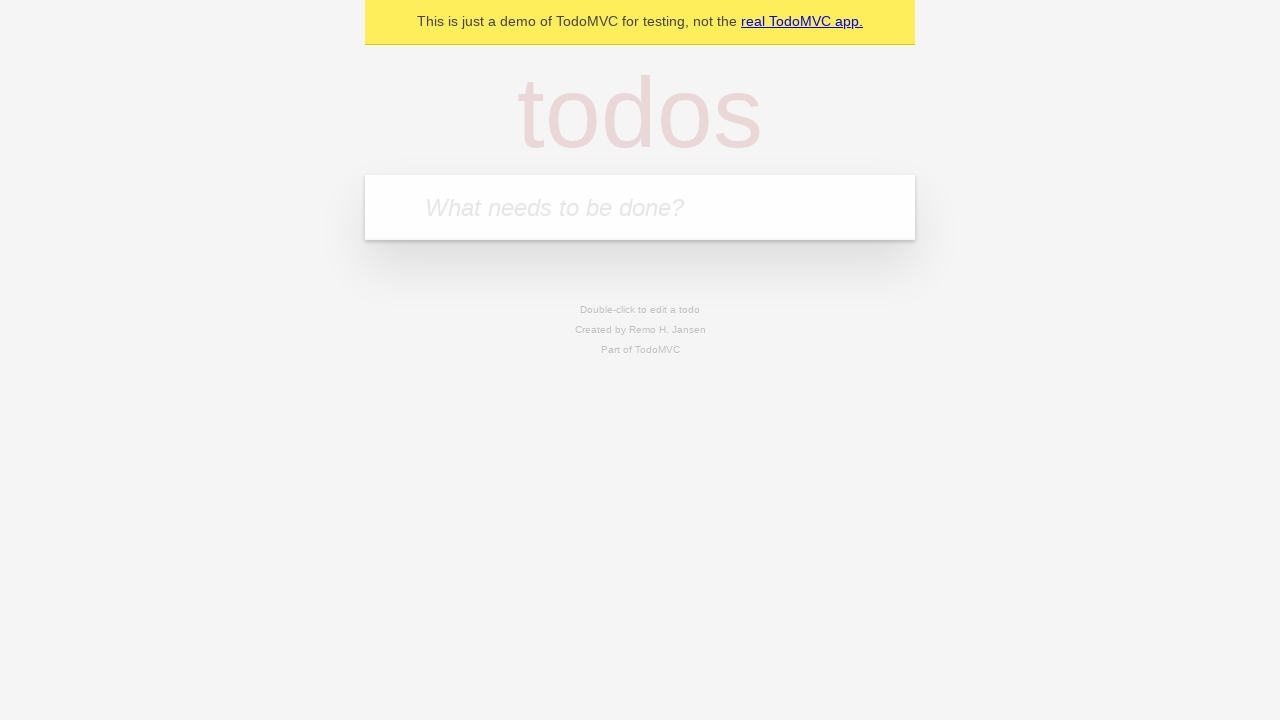

Filled todo input with 'buy some cheese' on internal:attr=[placeholder="What needs to be done?"i]
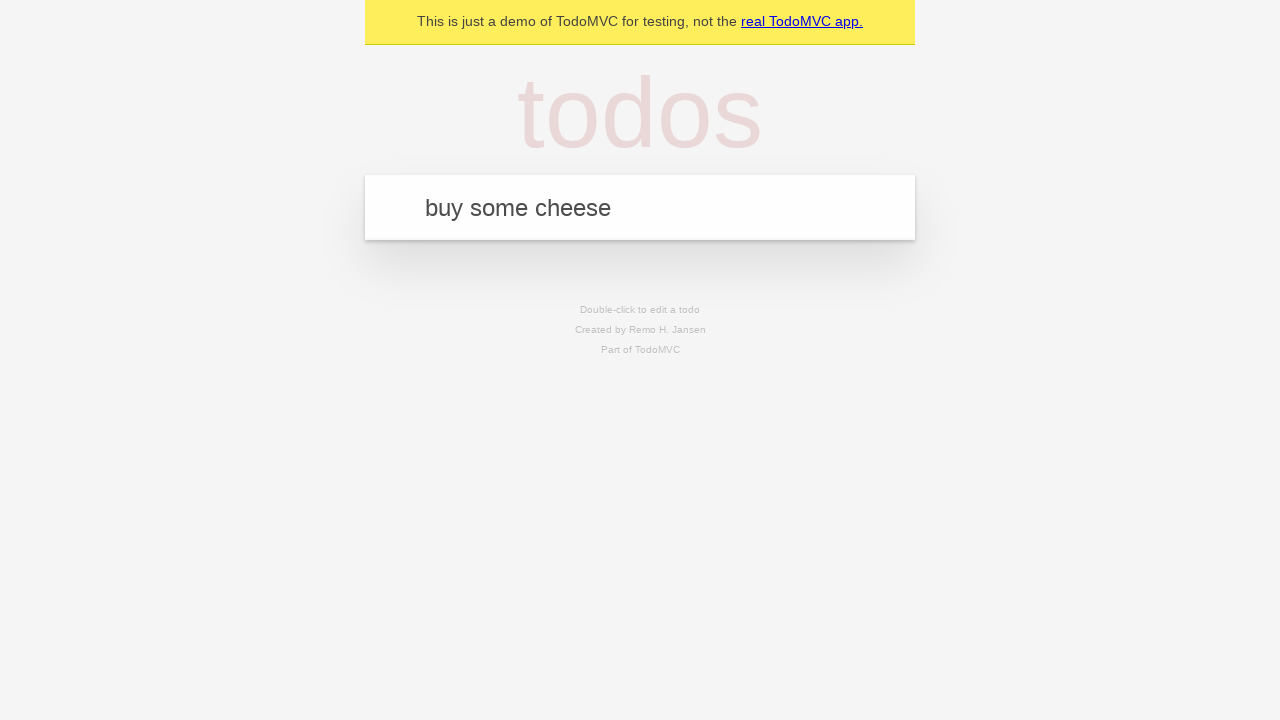

Pressed Enter to create first todo on internal:attr=[placeholder="What needs to be done?"i]
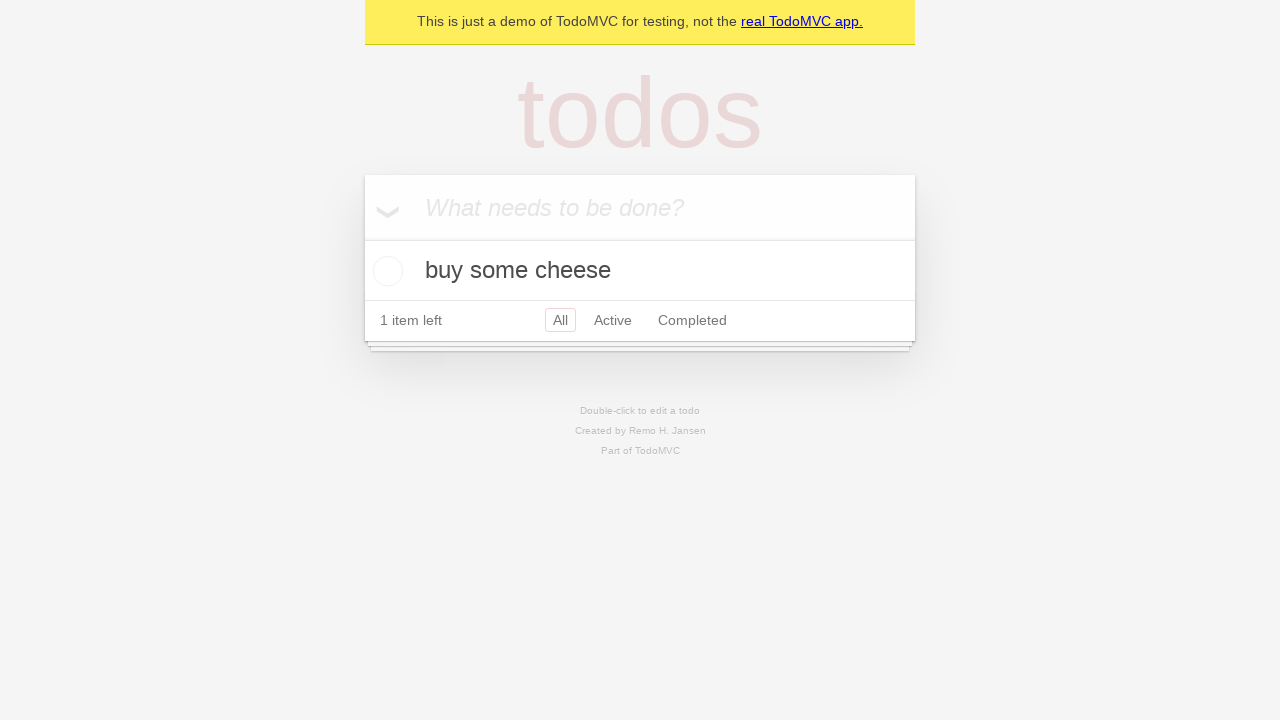

Filled todo input with 'feed the cat' on internal:attr=[placeholder="What needs to be done?"i]
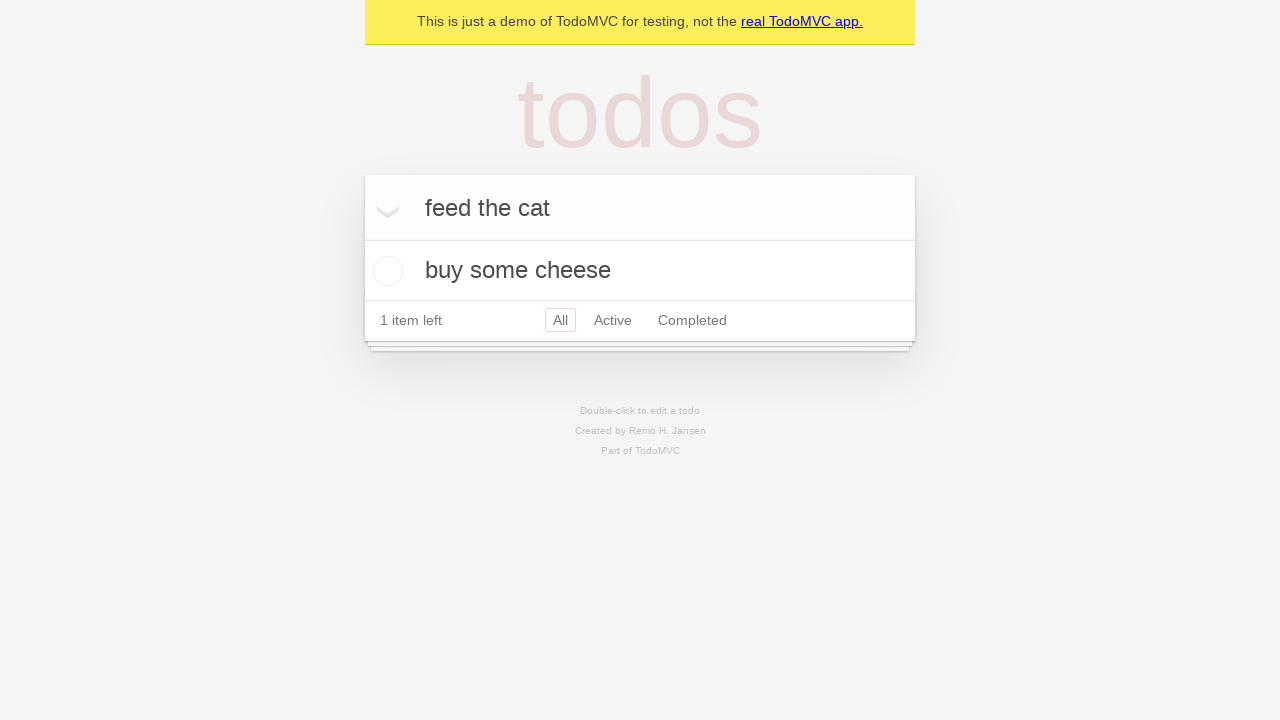

Pressed Enter to create second todo on internal:attr=[placeholder="What needs to be done?"i]
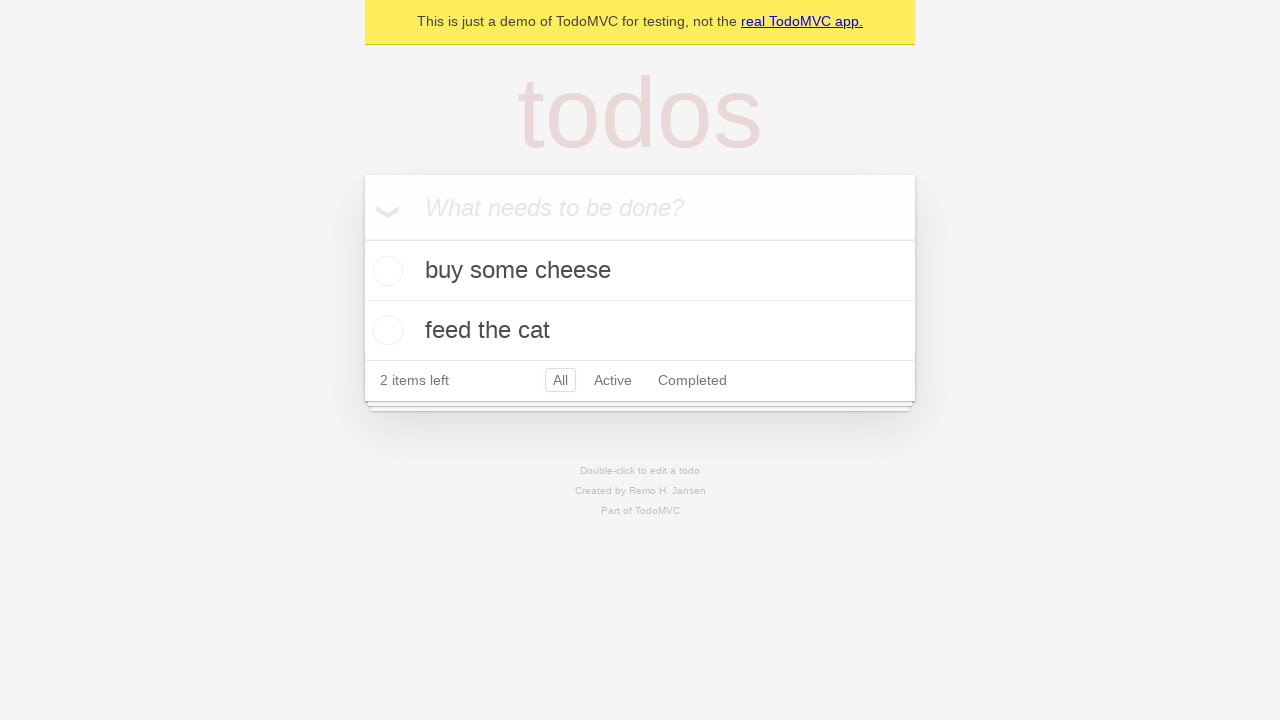

Filled todo input with 'book a doctors appointment' on internal:attr=[placeholder="What needs to be done?"i]
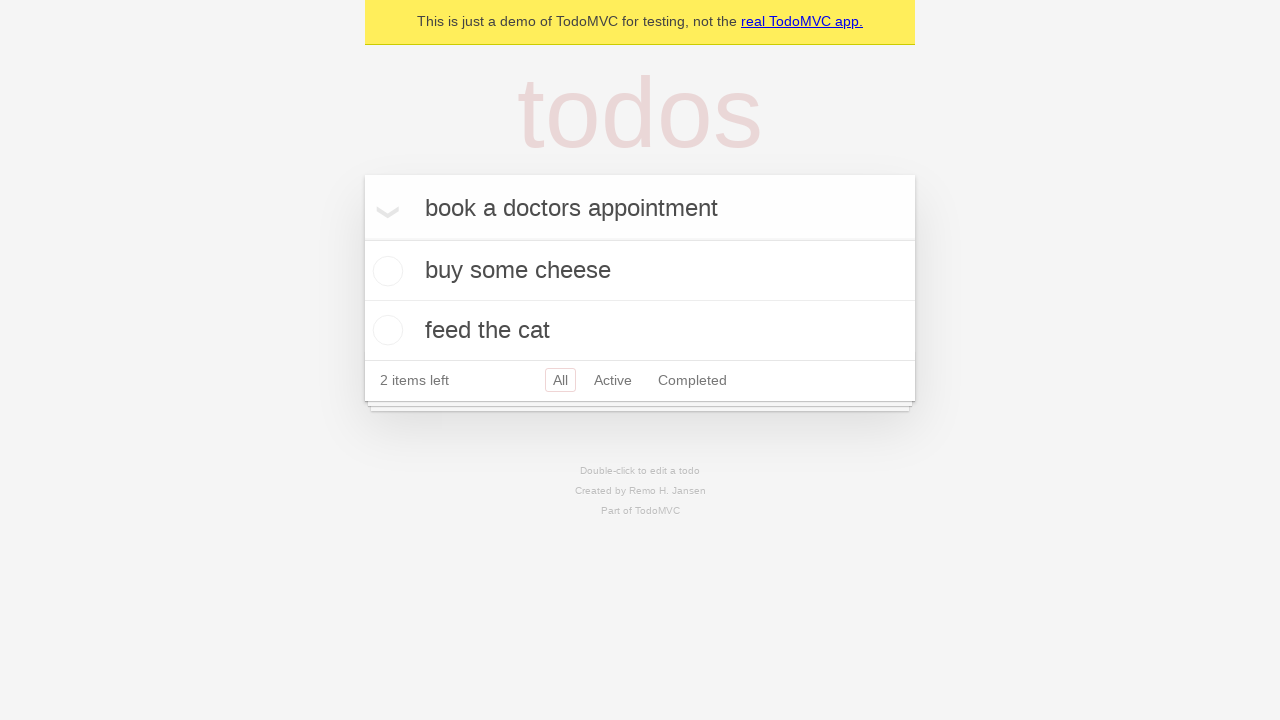

Pressed Enter to create third todo on internal:attr=[placeholder="What needs to be done?"i]
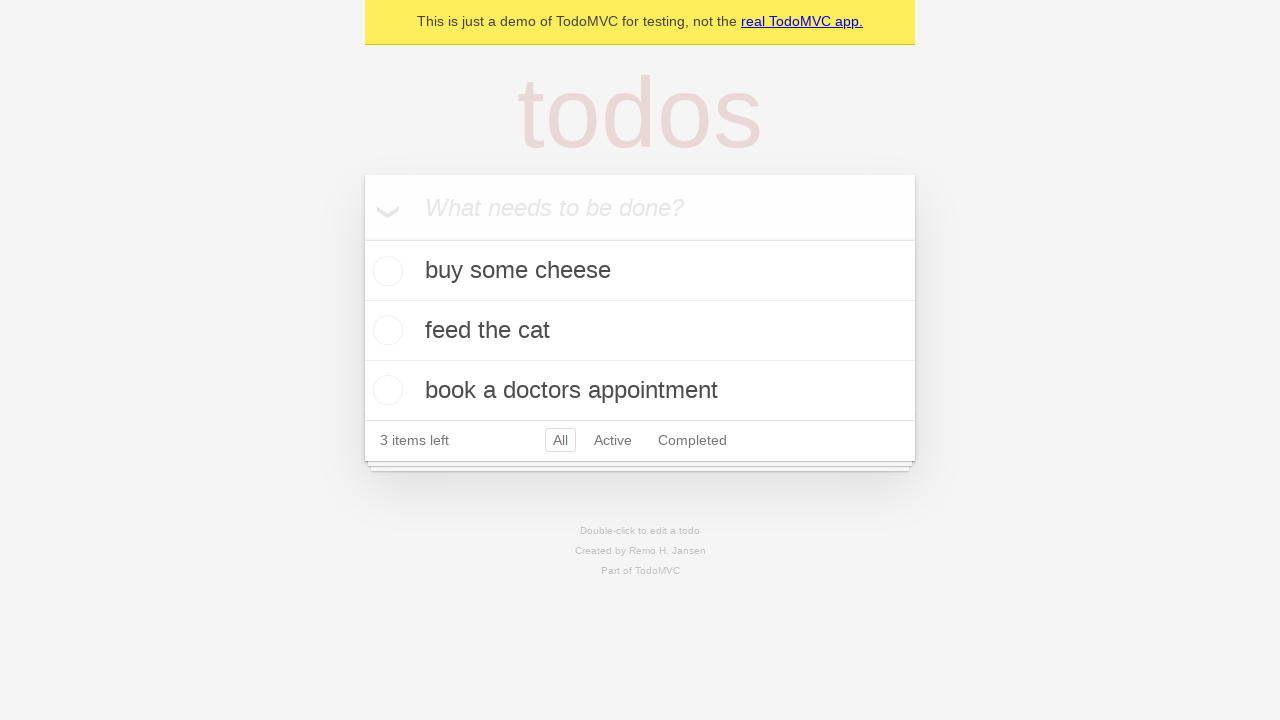

Double-clicked second todo to enter edit mode at (640, 331) on internal:testid=[data-testid="todo-item"s] >> nth=1
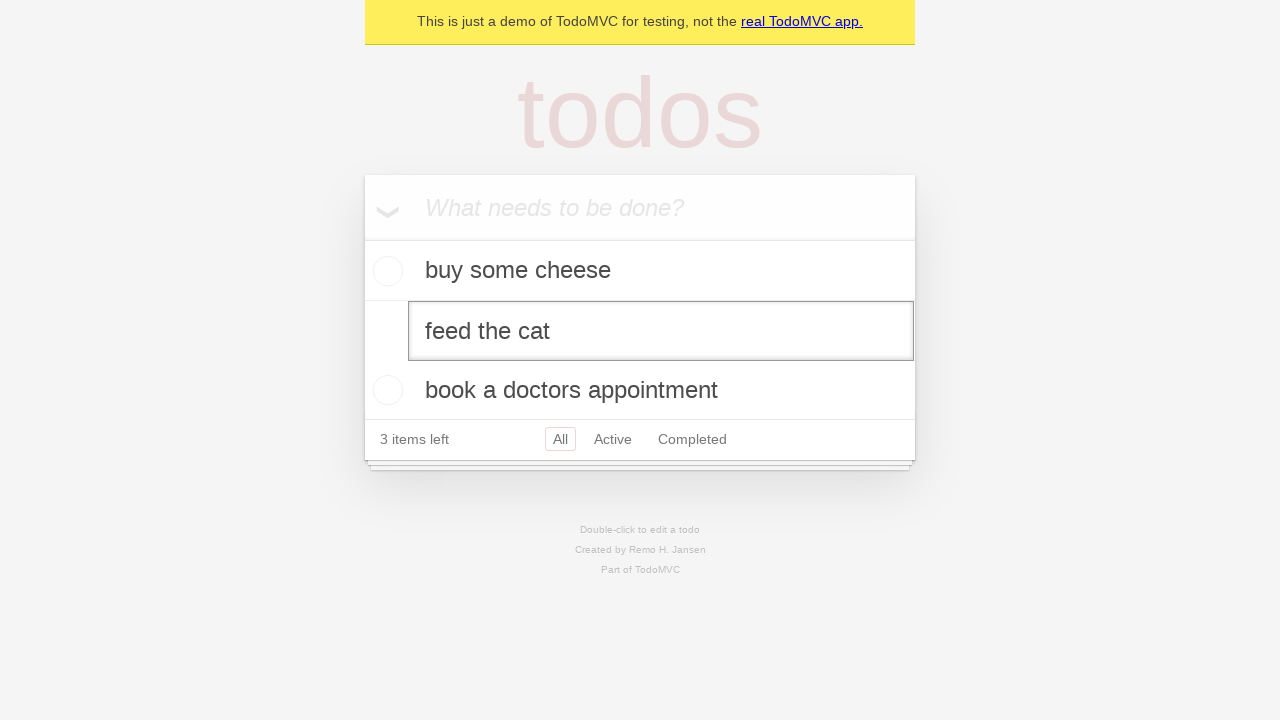

Filled edit field with 'buy some sausages' on internal:testid=[data-testid="todo-item"s] >> nth=1 >> internal:role=textbox[nam
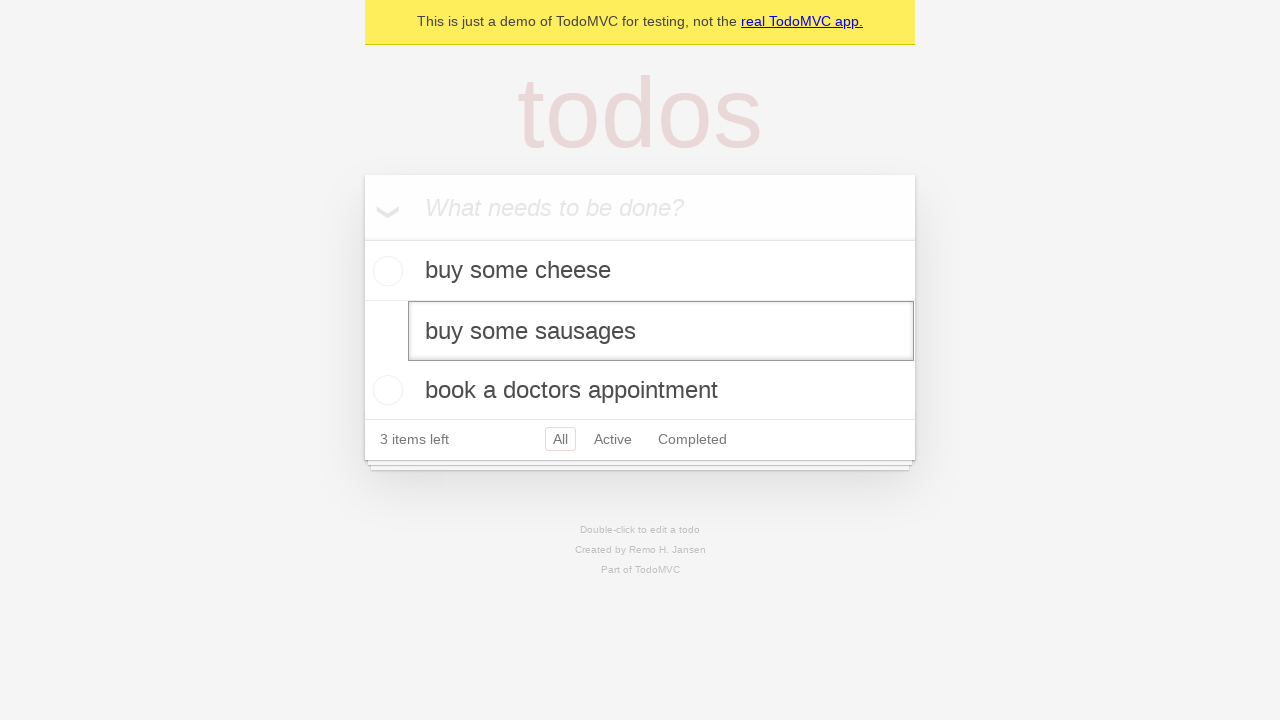

Pressed Escape to cancel editing on internal:testid=[data-testid="todo-item"s] >> nth=1 >> internal:role=textbox[nam
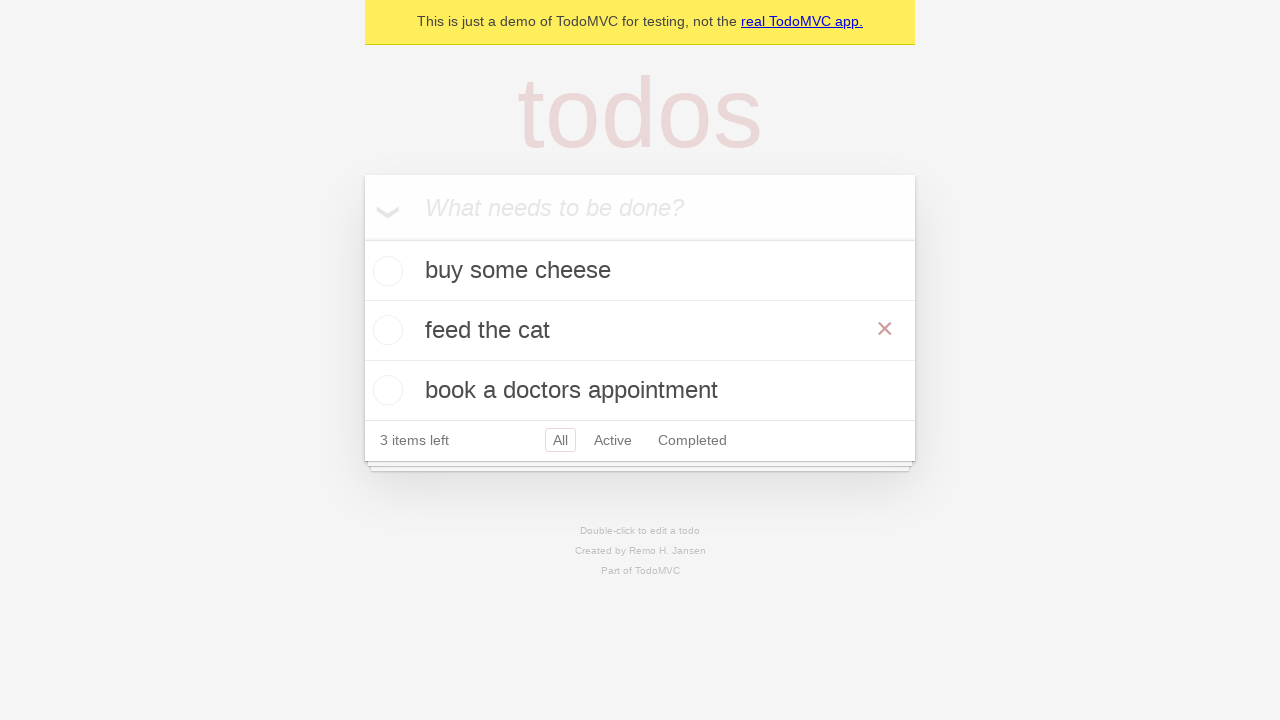

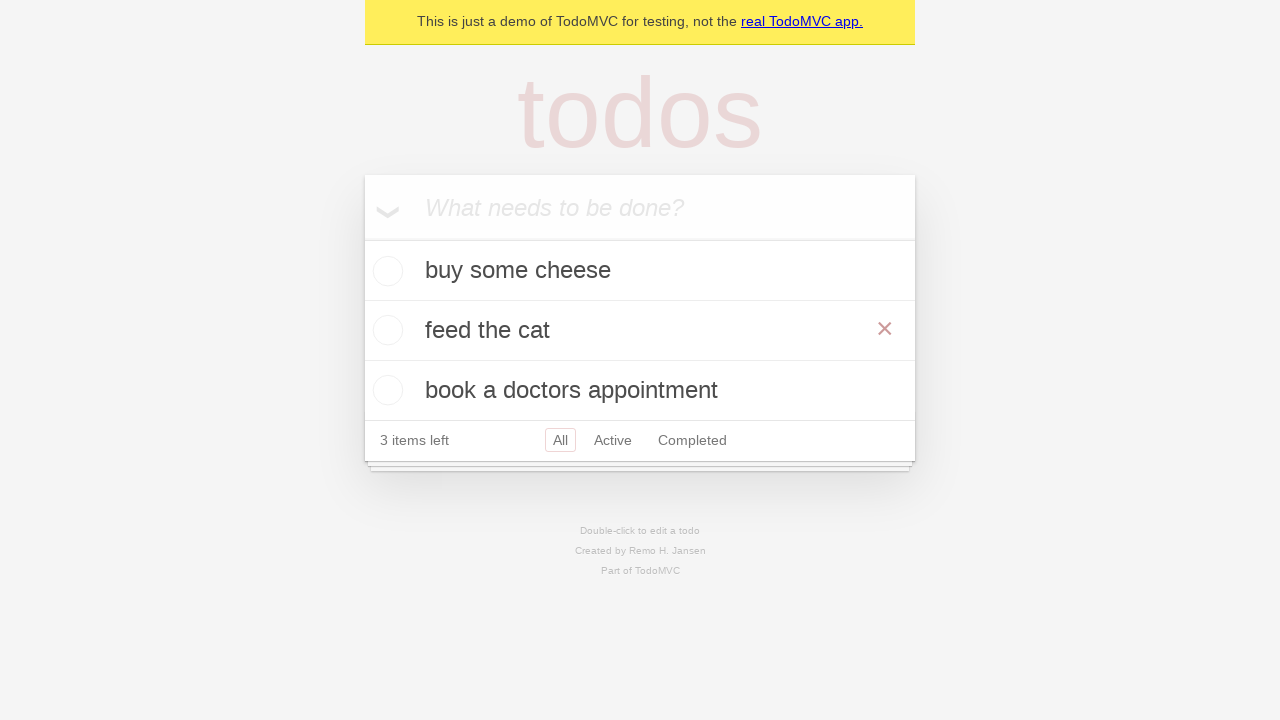